Tests different click actions on a demo page including double-click, right-click (context click), and regular click on buttons, then verifies the interactions work correctly.

Starting URL: https://demoqa.com/buttons

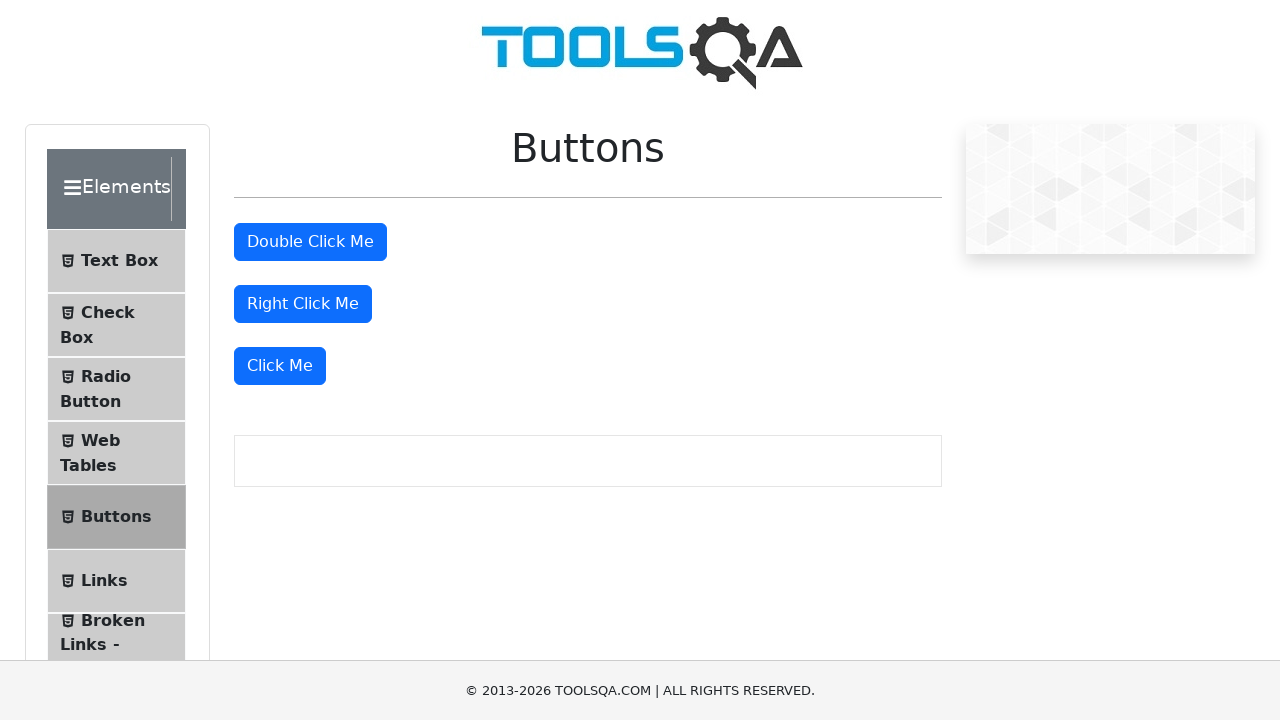

Waited for double-click button to load
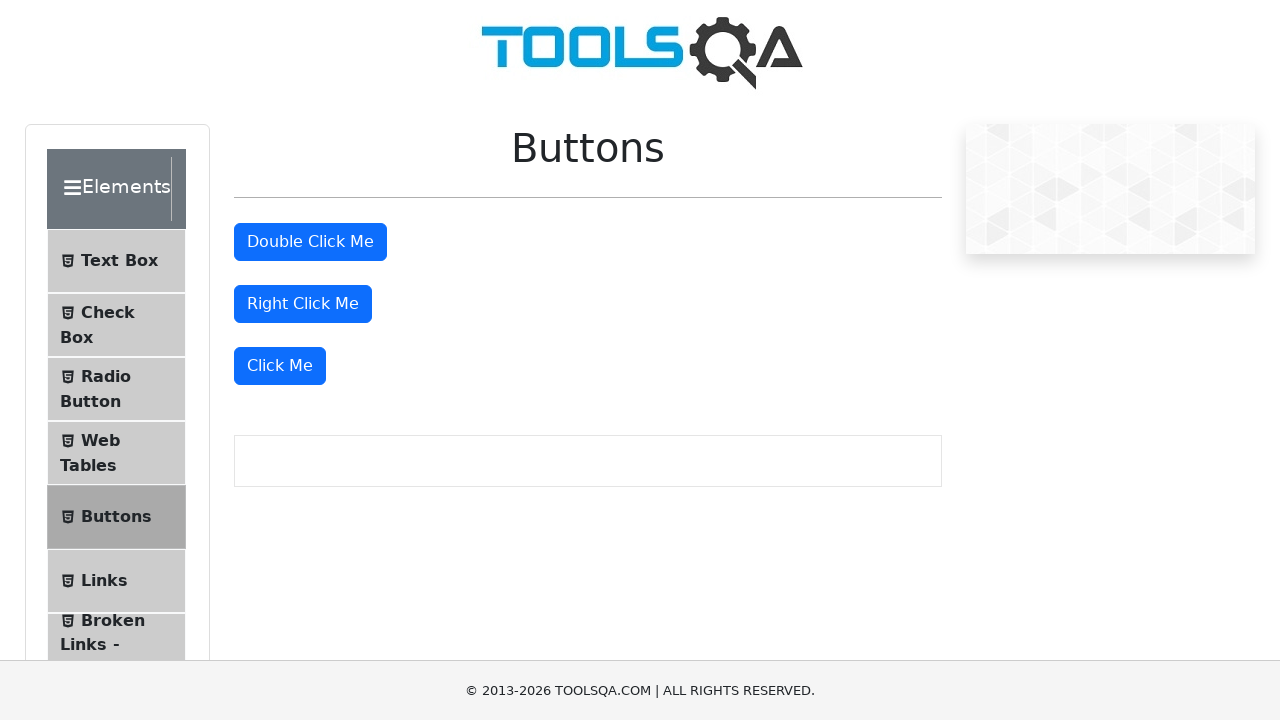

Double-clicked the double-click button at (310, 242) on #doubleClickBtn
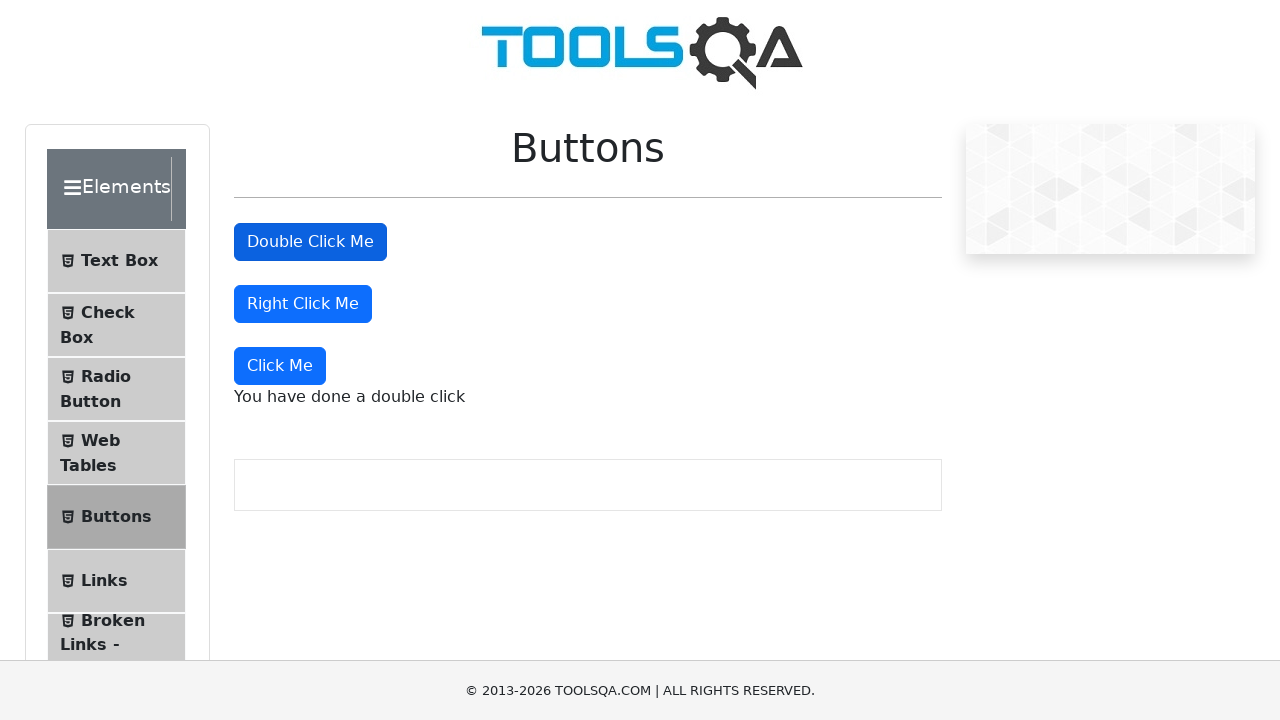

Scrolled down 200 pixels to reveal more buttons
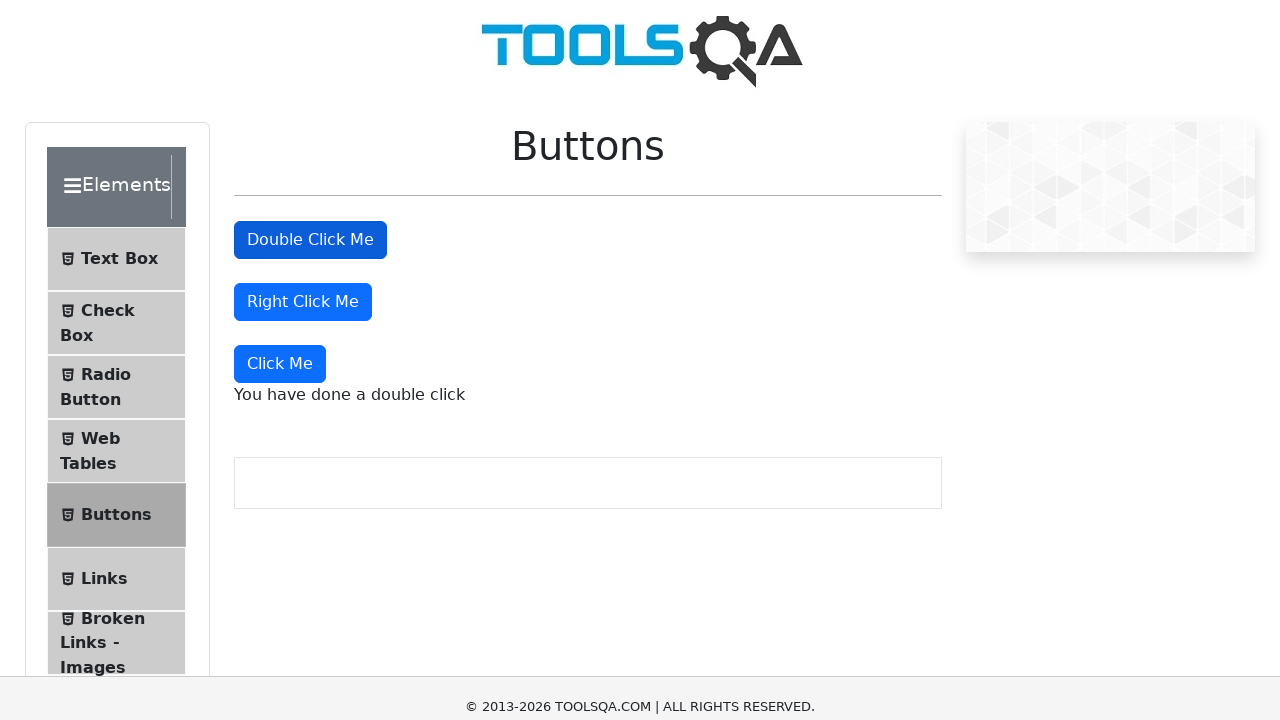

Right-clicked the right-click button at (303, 104) on #rightClickBtn
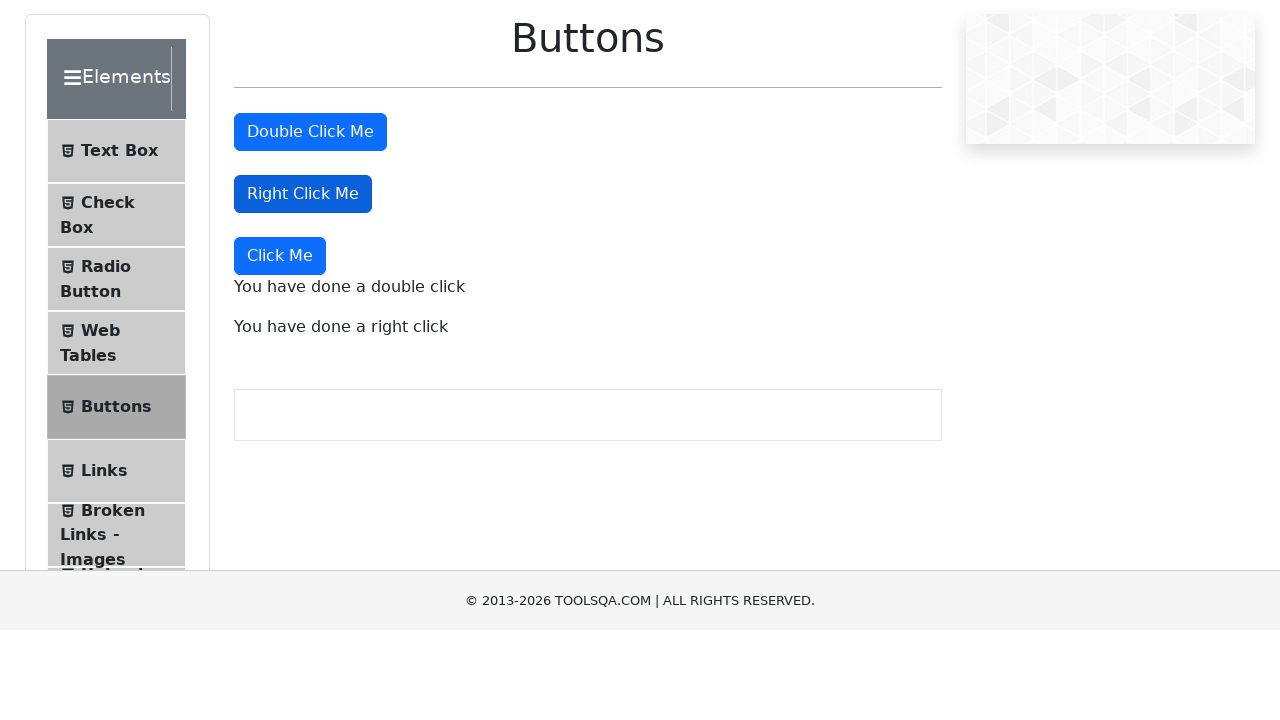

Clicked the regular 'Click Me' button at (280, 366) on xpath=//button[text()='Click Me']
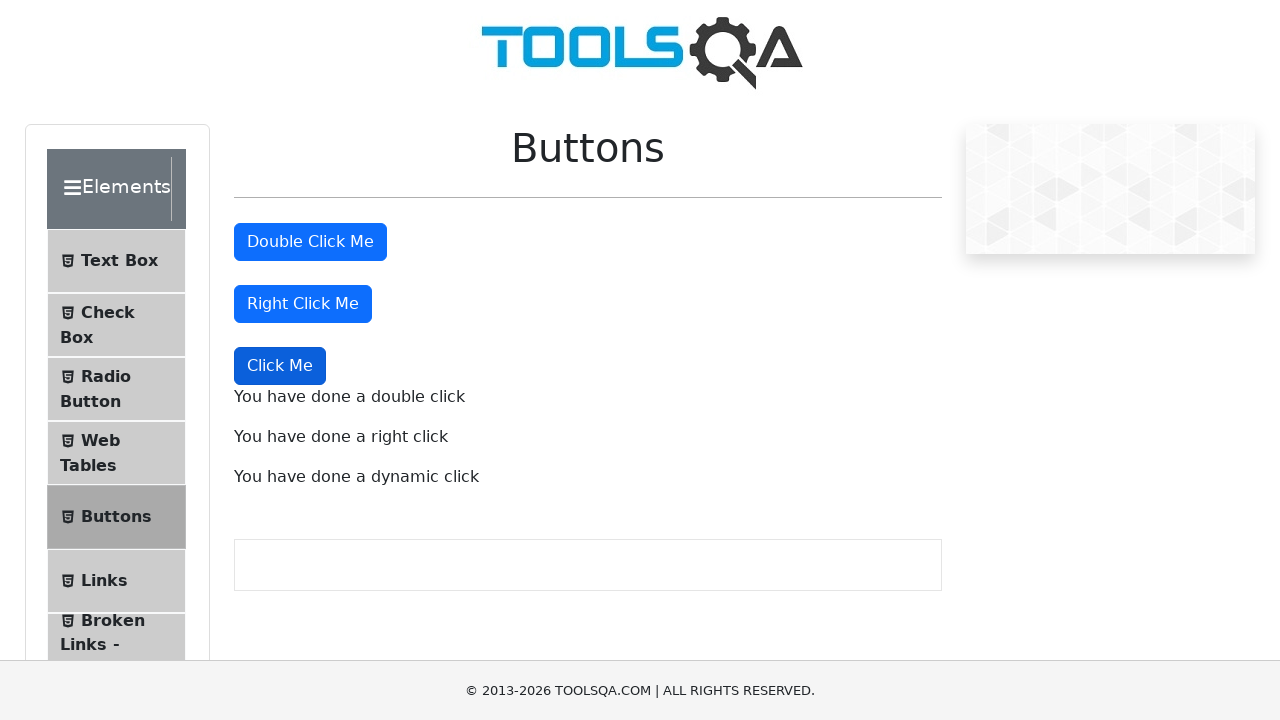

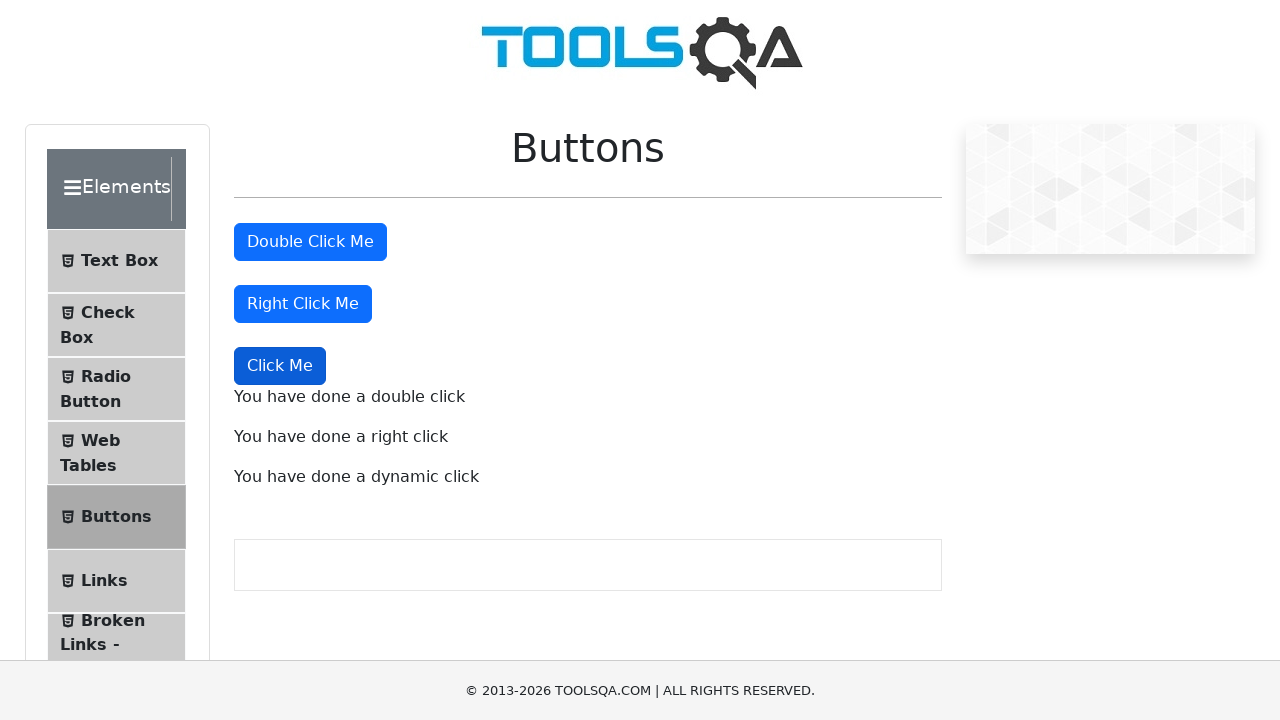